Tests auto-suggestion dropdown functionality by typing partial text and selecting a matching option from the suggestions

Starting URL: https://rahulshettyacademy.com/dropdownsPractise/

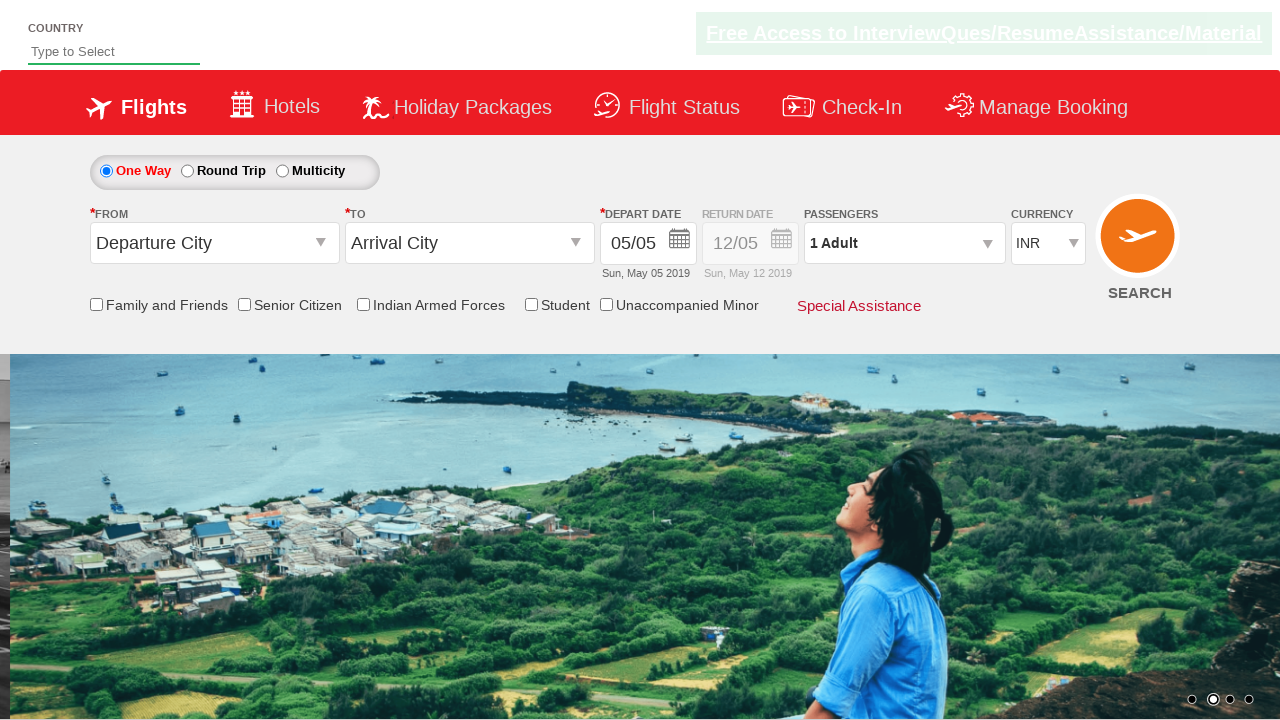

Typed 'ind' in autosuggest field to trigger dropdown on #autosuggest
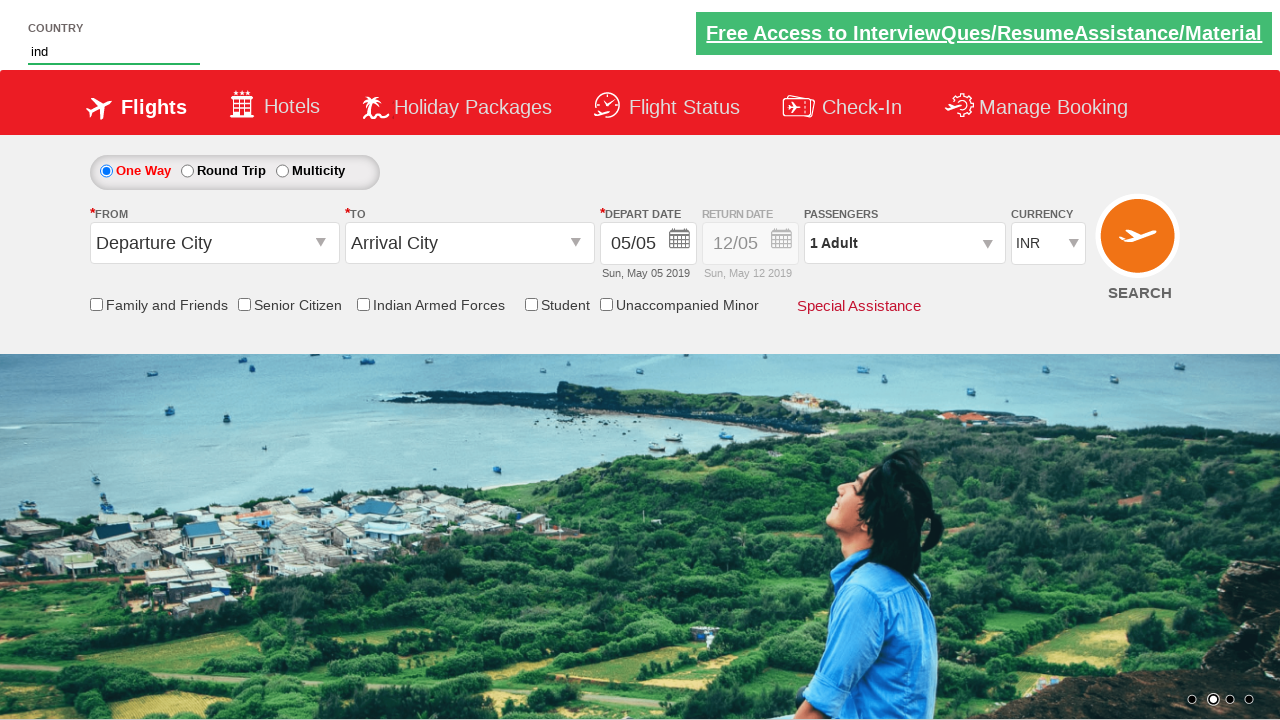

Auto-suggestion dropdown appeared with matching options
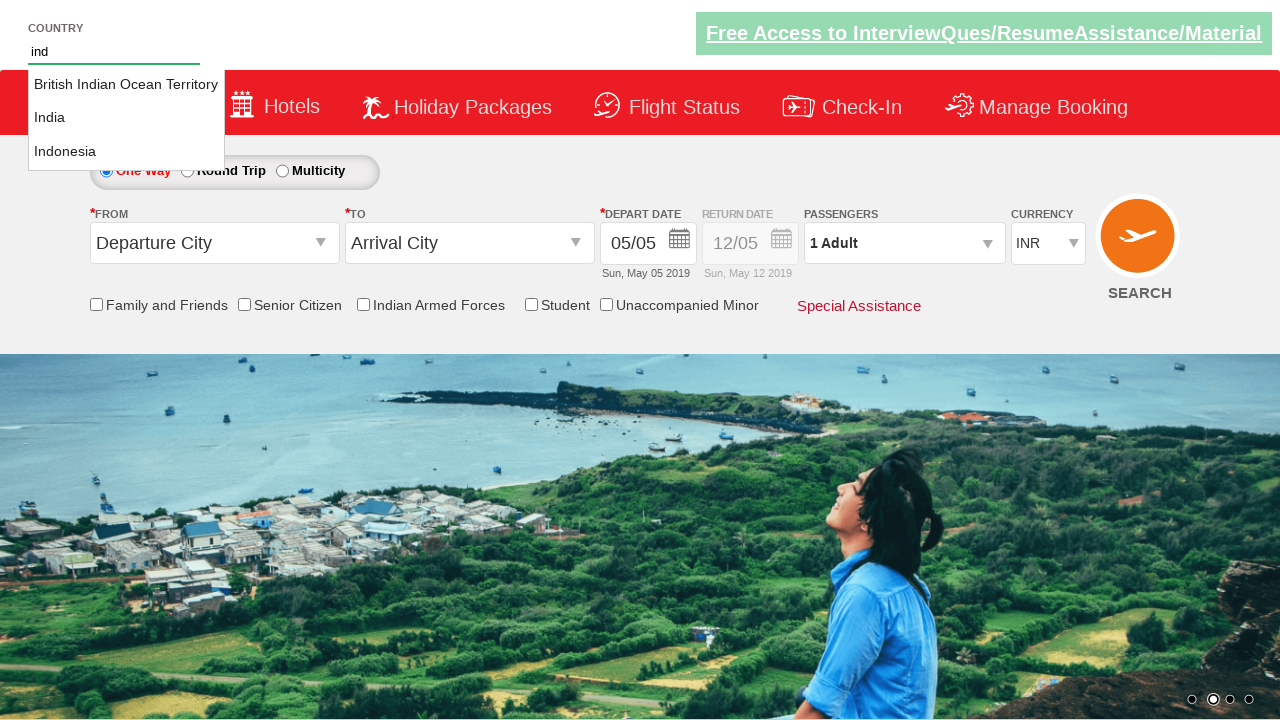

Selected 'India' from auto-suggestion dropdown at (126, 118) on li.ui-menu-item a >> nth=1
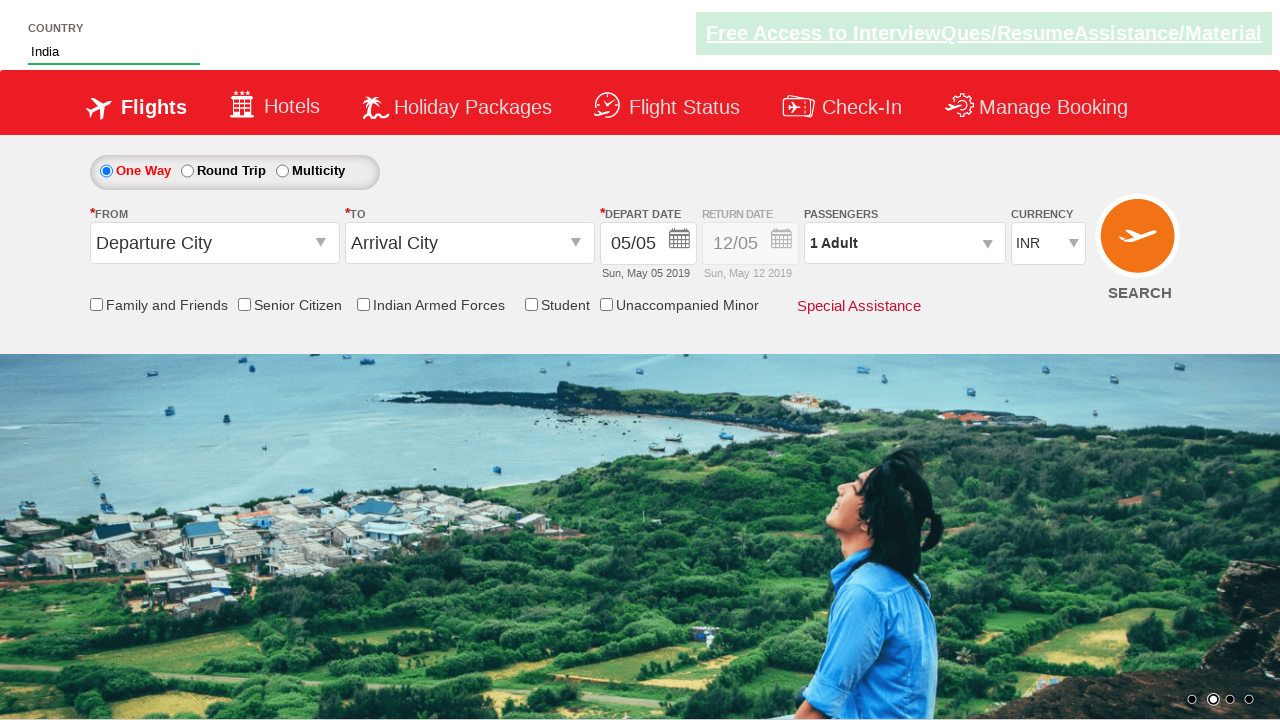

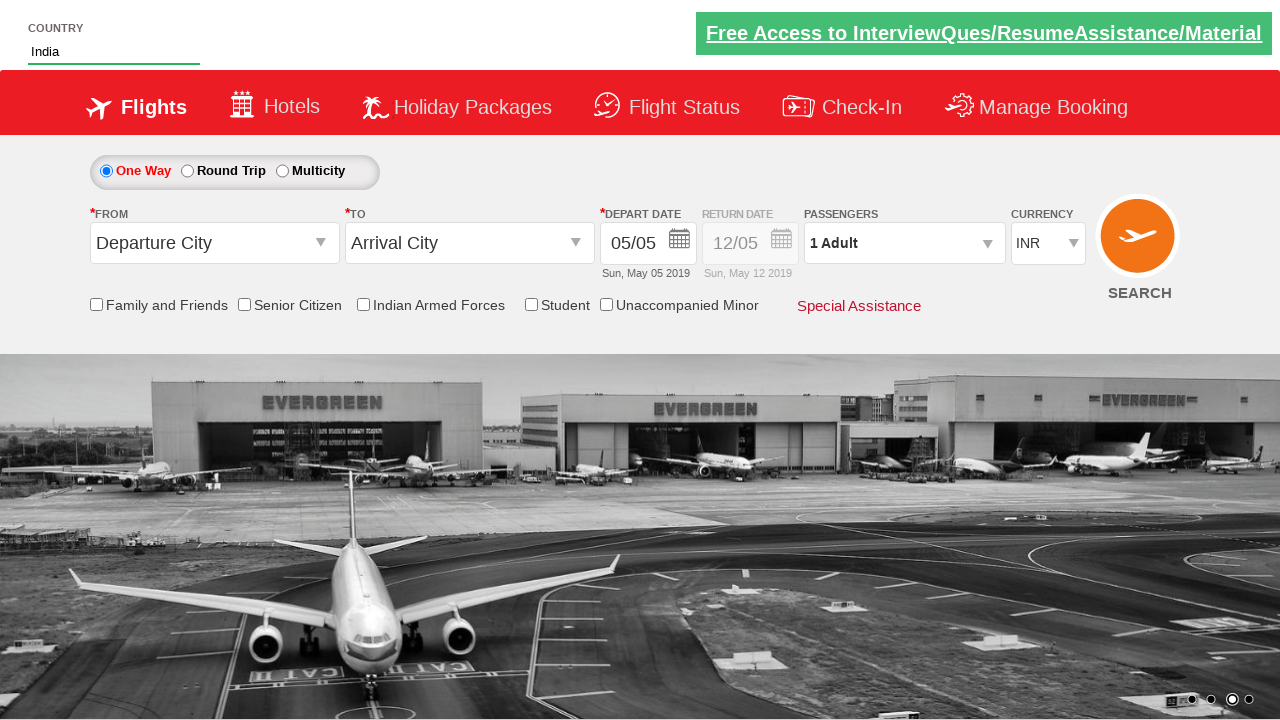